Tests failed signup with empty password field and validates the error alert message

Starting URL: https://www.demoblaze.com/

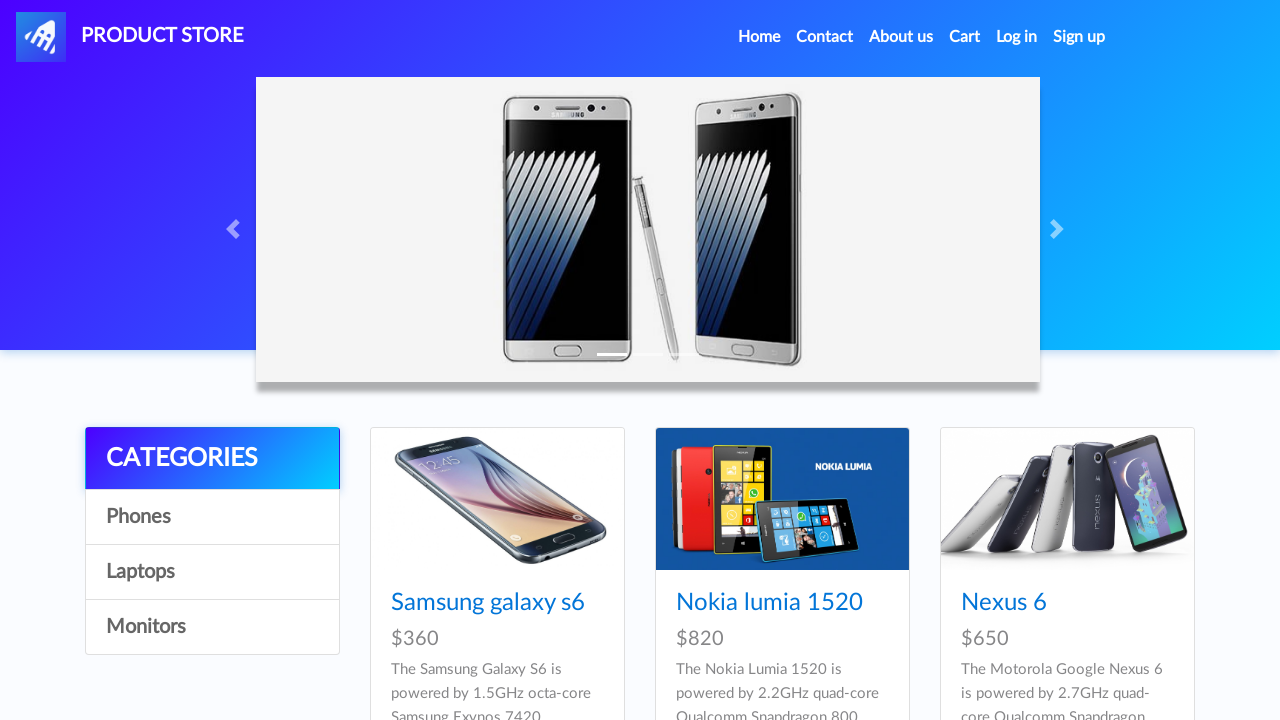

Clicked Sign up button to open signup modal at (1079, 37) on #signin2
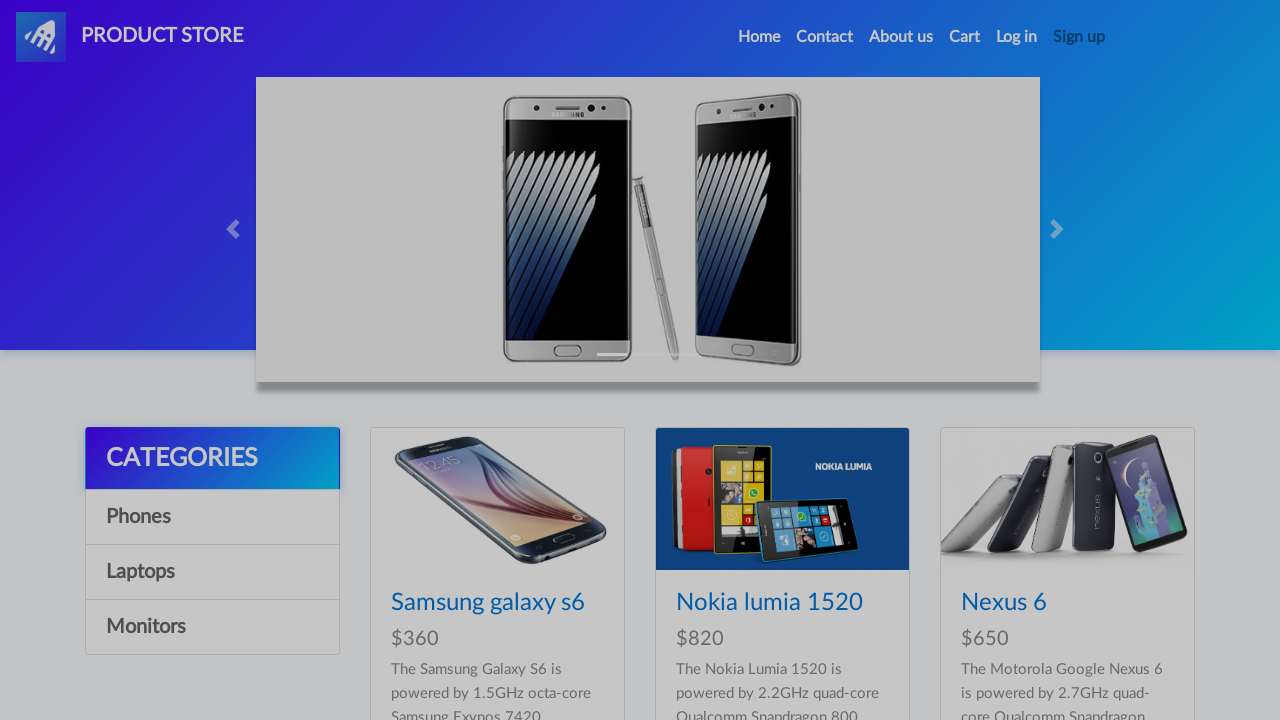

Filled username field with 'TestUser5432109' on #sign-username
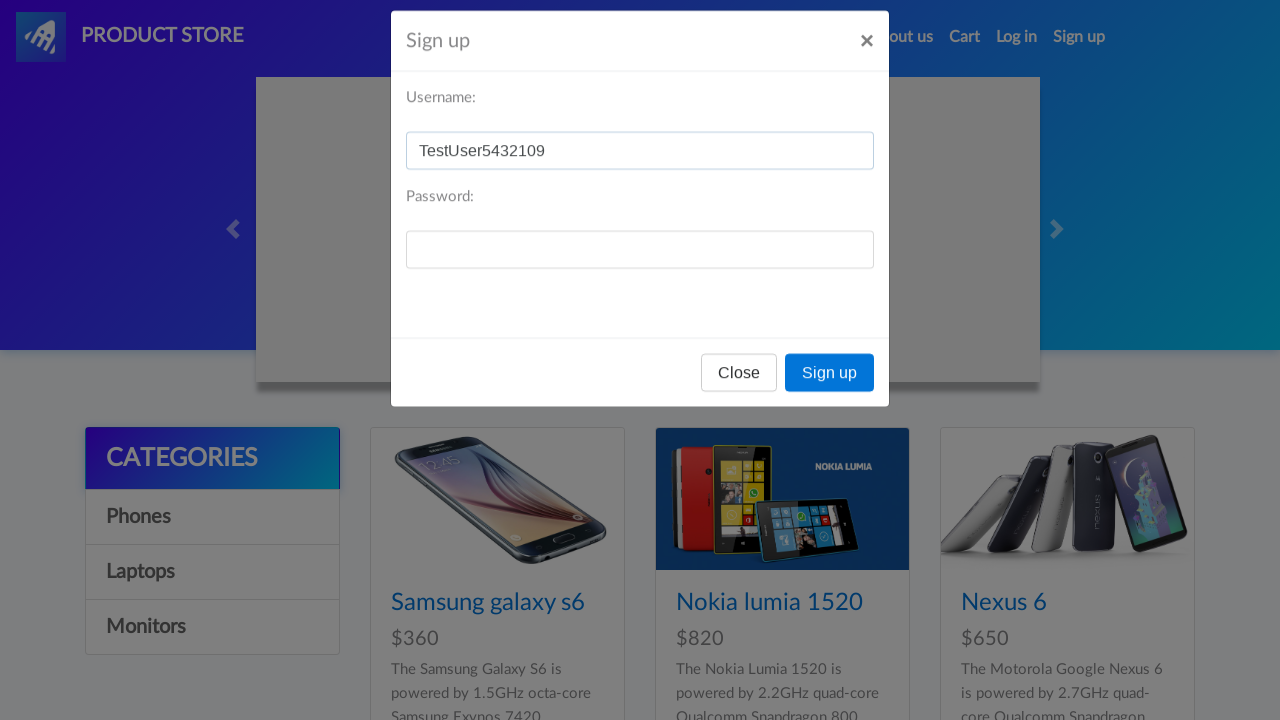

Left password field empty on #sign-password
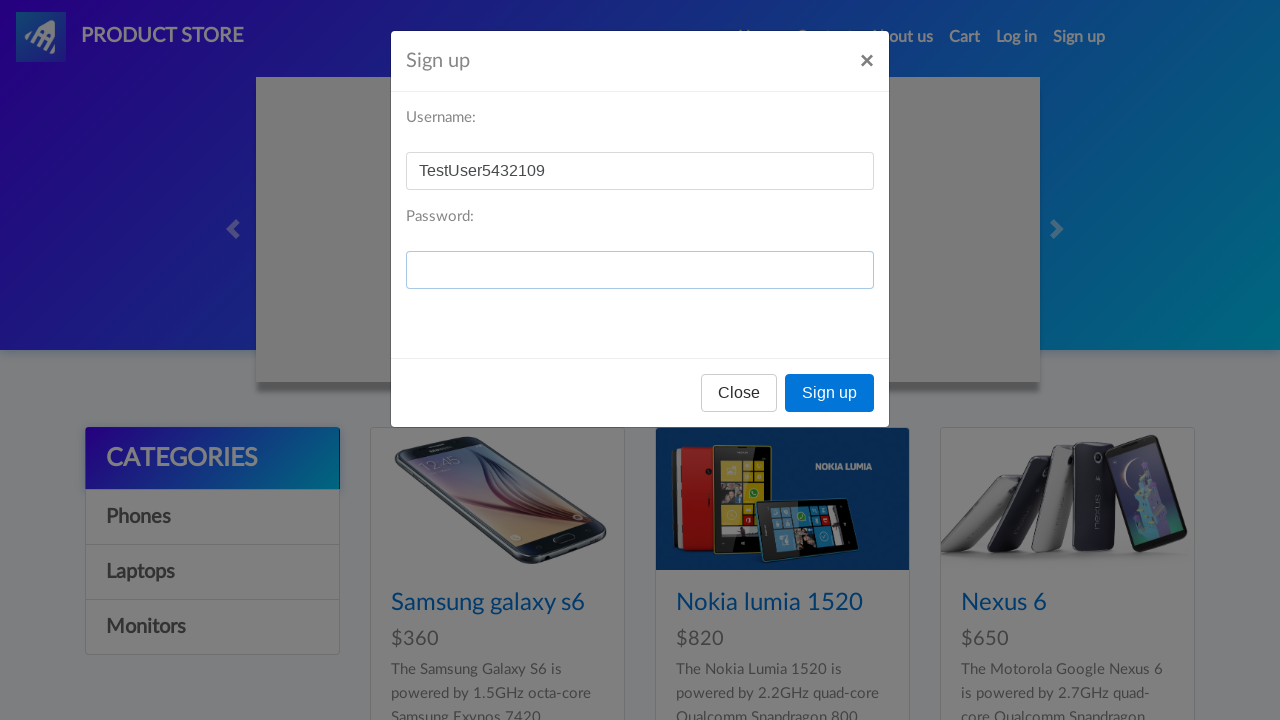

Clicked Sign up button in modal with empty password at (830, 393) on xpath=//*[@id="signInModal"]/div/div/div[3]/button[2]
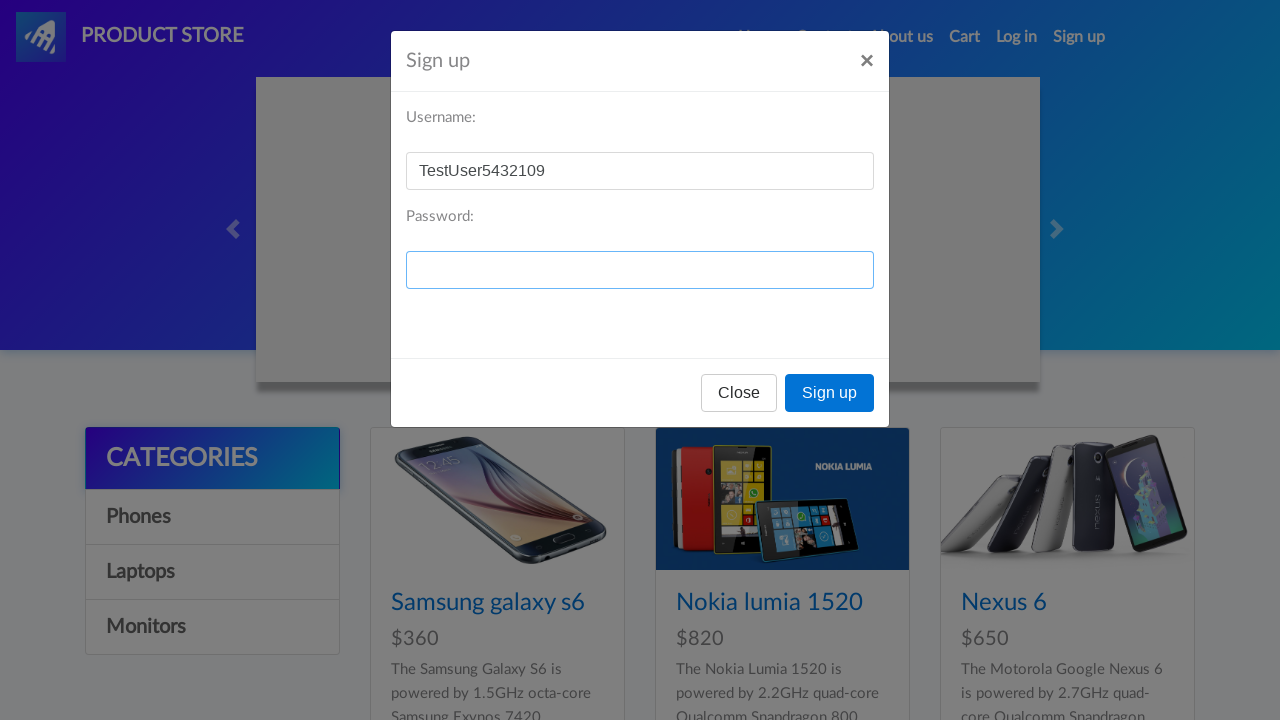

Set up dialog handler to accept error alert
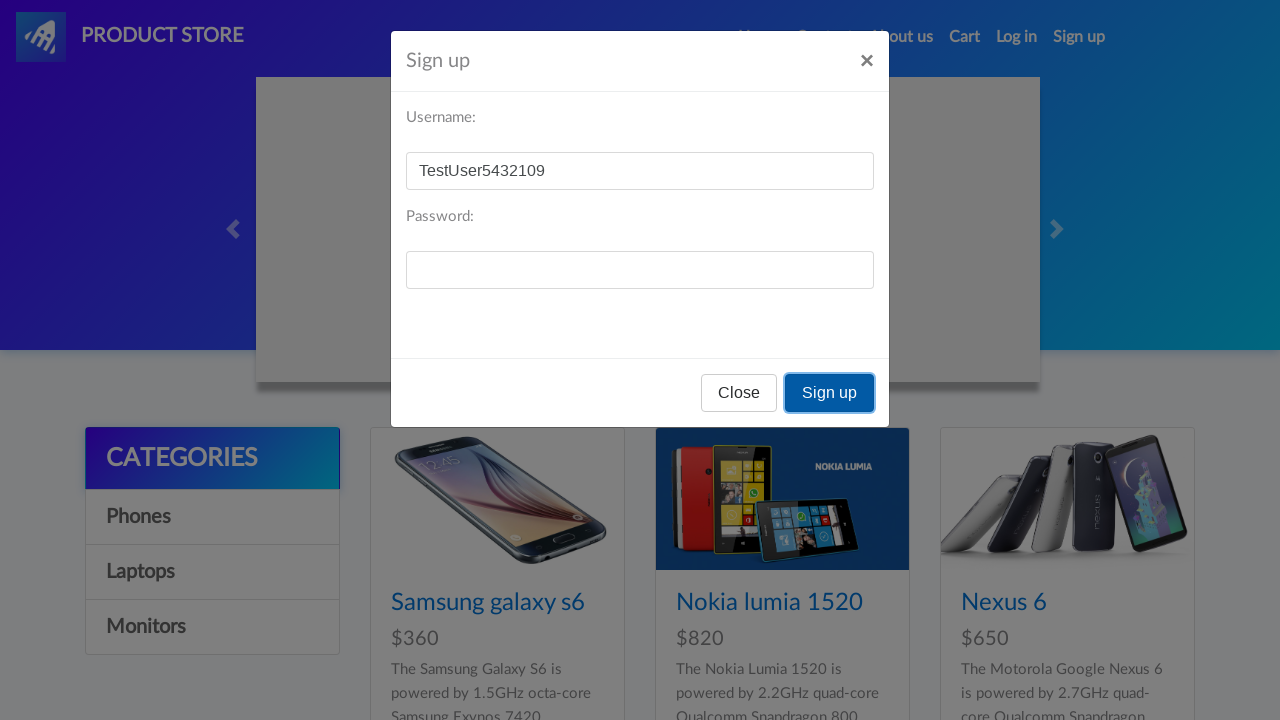

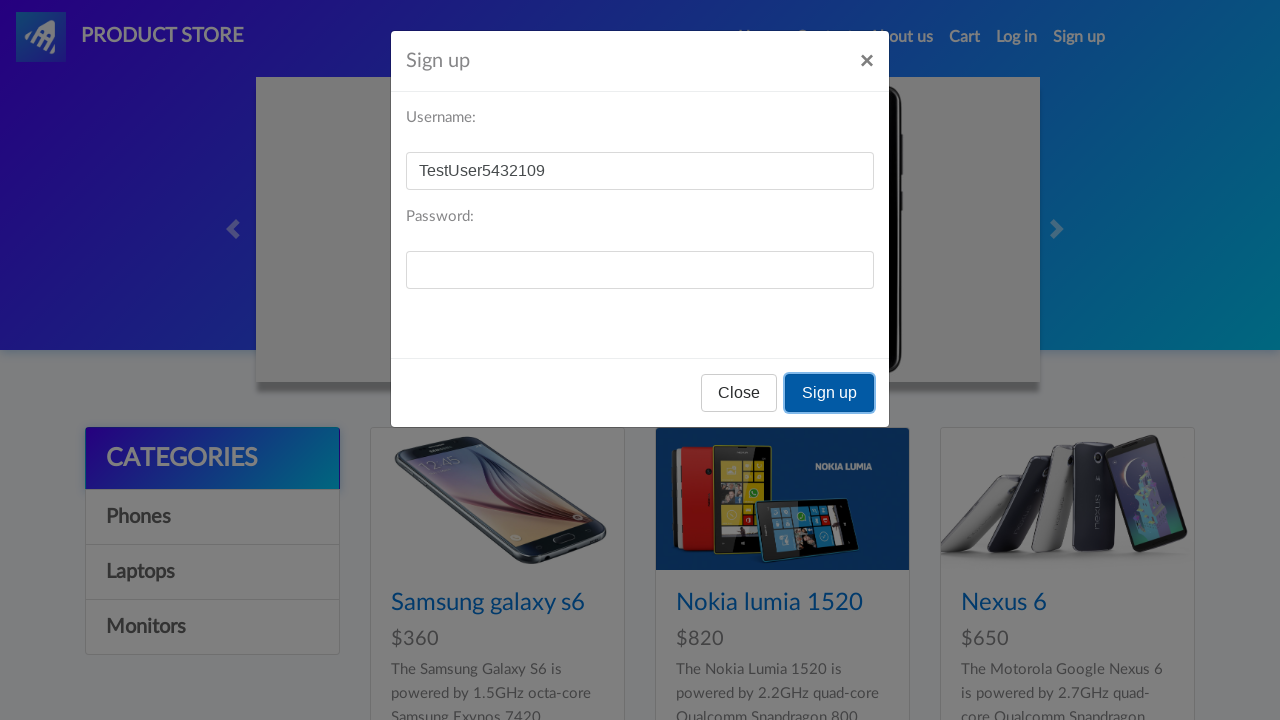